Books a flight on BlazeDemo with tracing enabled - selects cities, finds flights, and chooses a flight

Starting URL: https://blazedemo.com/

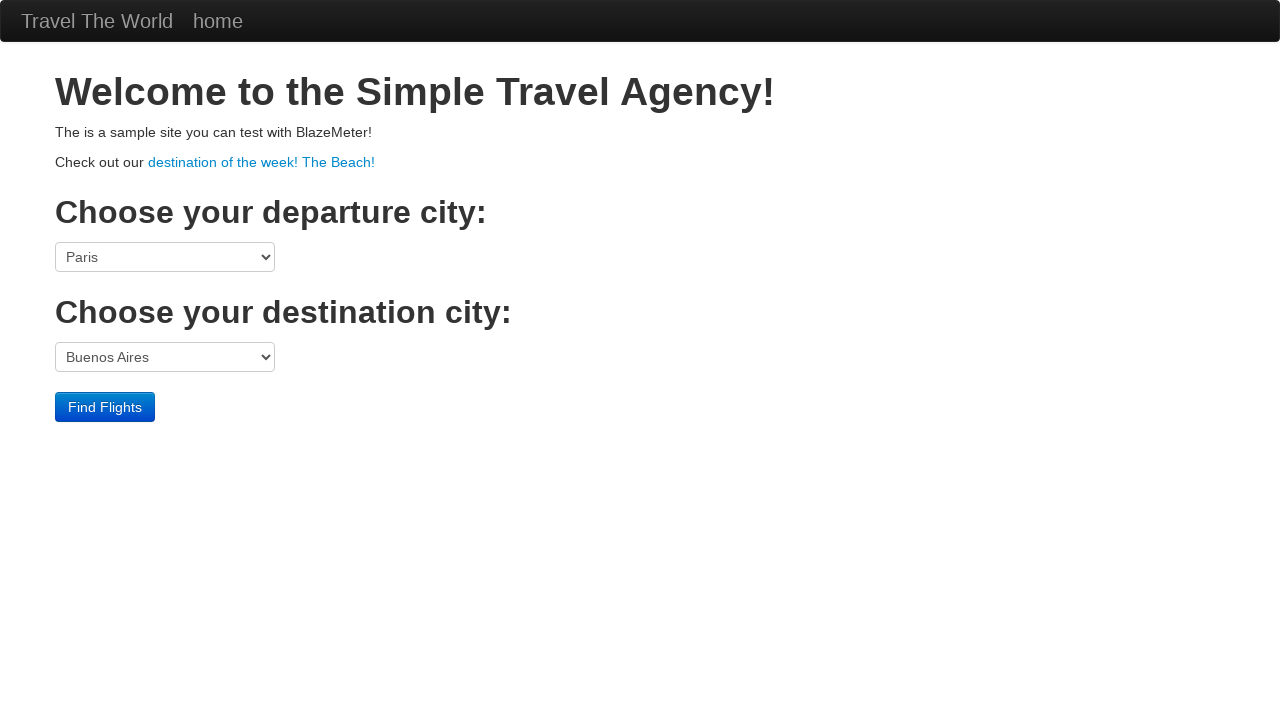

Selected Philadelphia as departure city on select[name='fromPort']
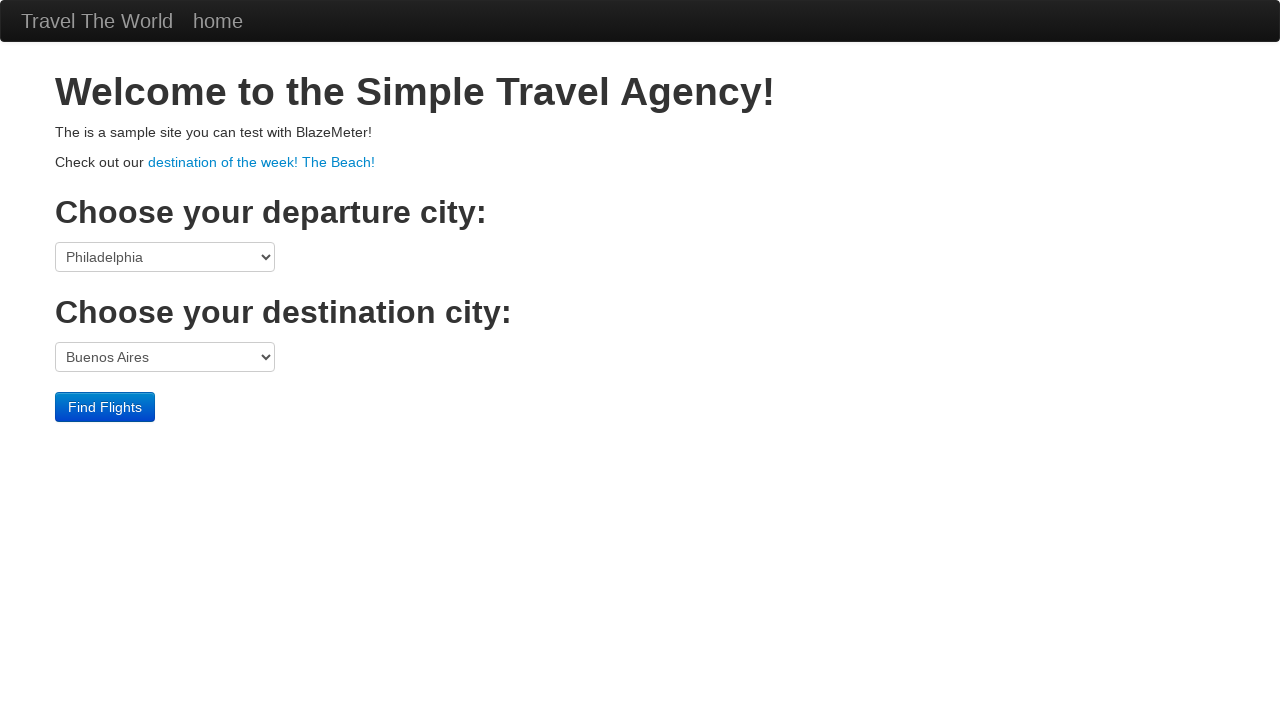

Selected Dublin as destination city on select[name='toPort']
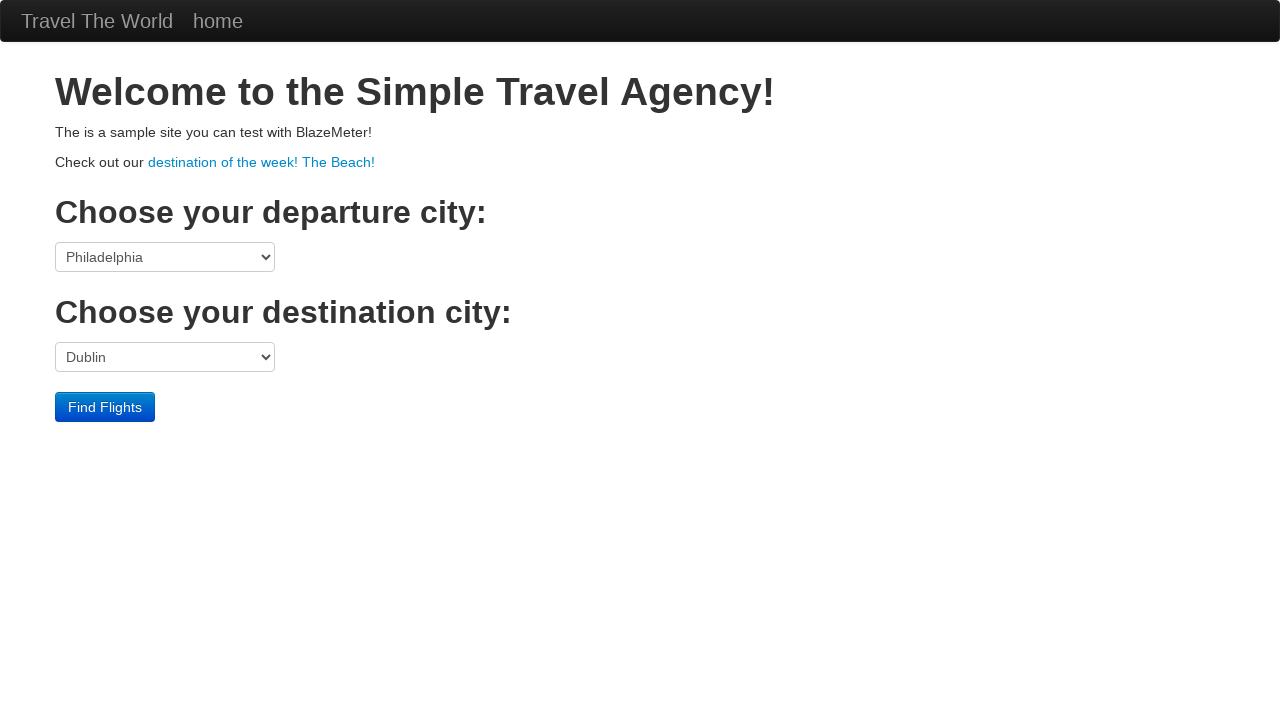

Clicked Find Flights button to search for available flights at (105, 407) on internal:role=button[name="Find Flights"i]
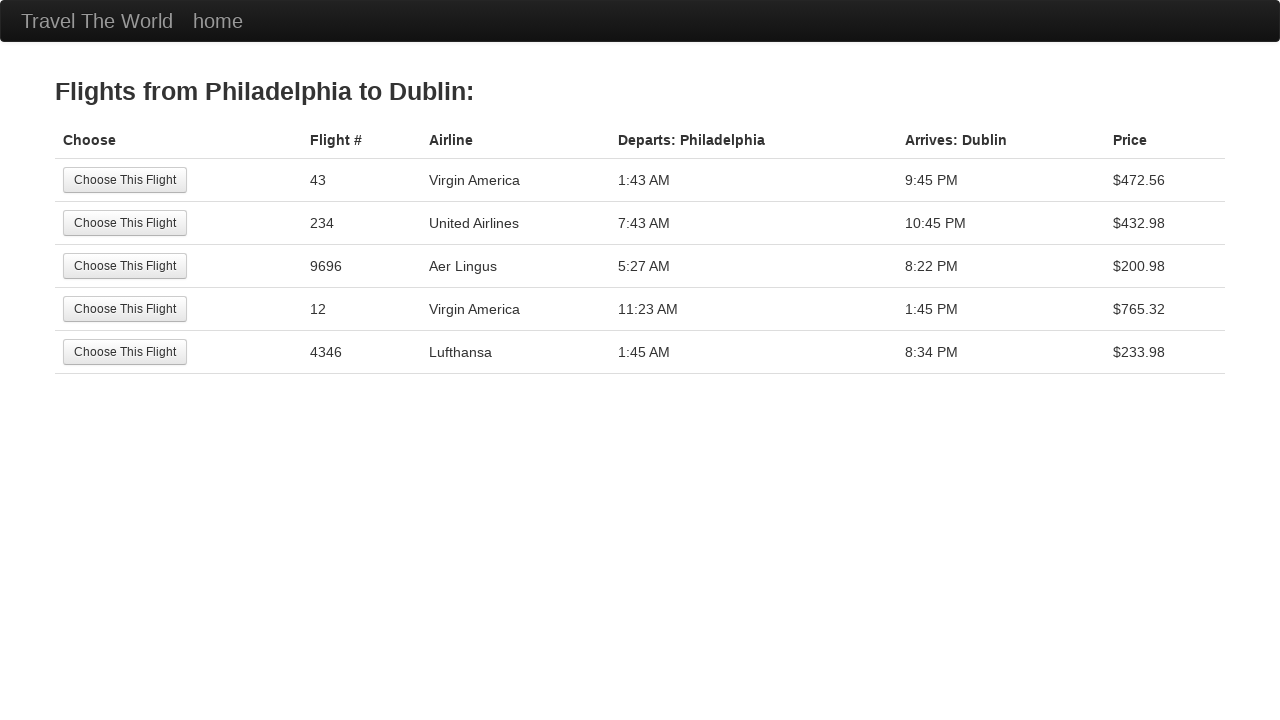

Clicked on the page at (640, 187) on html
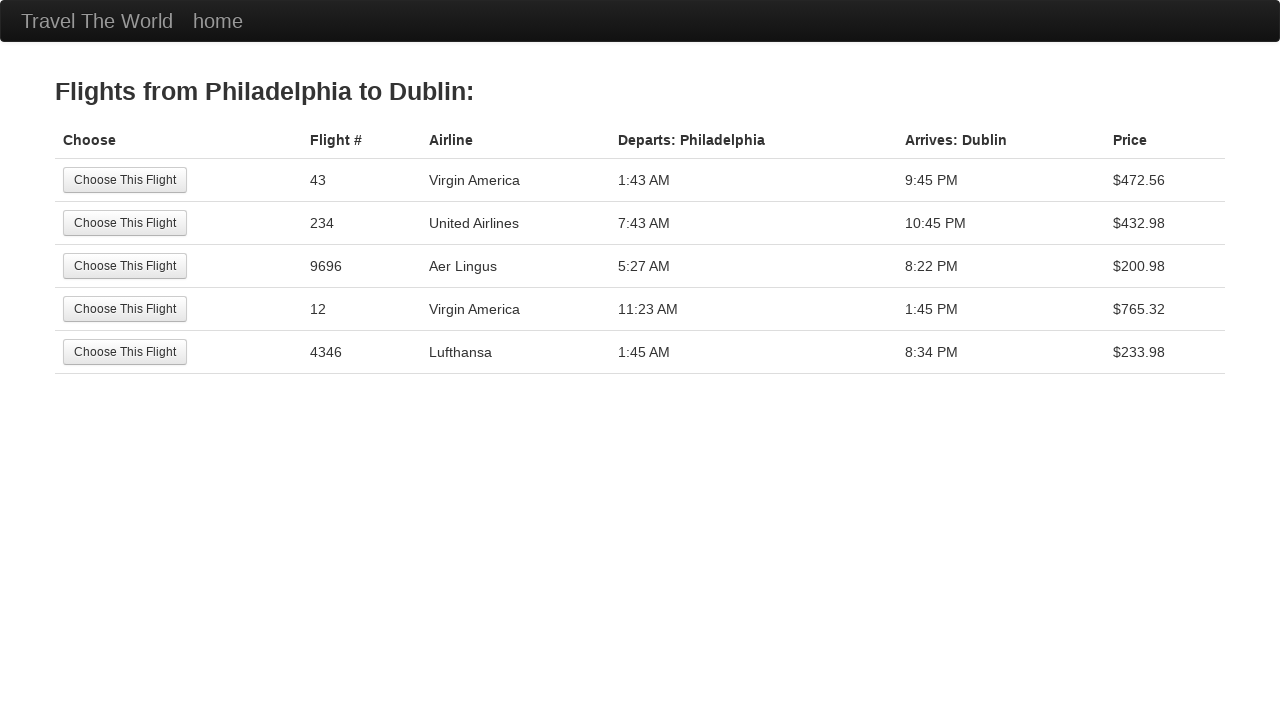

Selected Virgin flight 43 to complete booking at (125, 180) on internal:role=row[name="Choose This Flight 43 Virgin"i] >> internal:role=button
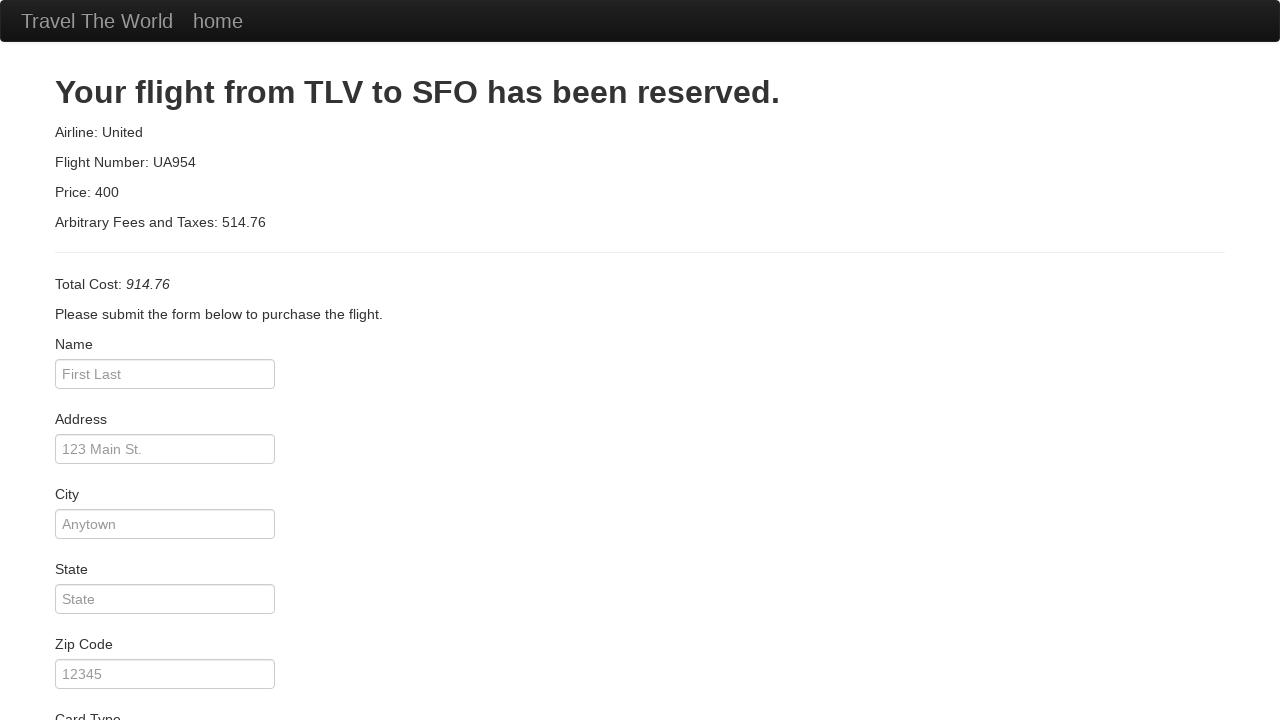

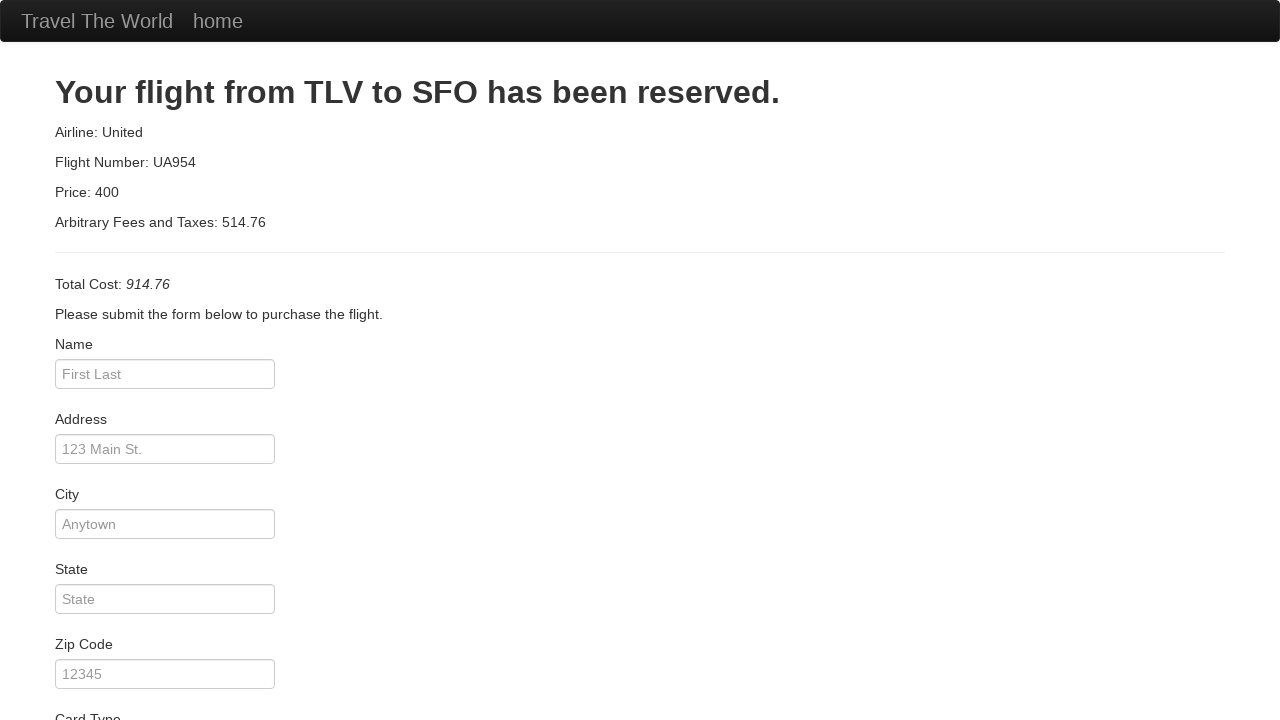